Tests frame handling by navigating to a frames demo page, switching to frames, clicking elements within frames, and counting total frames on the page

Starting URL: https://www.leafground.com/alert.xhtml

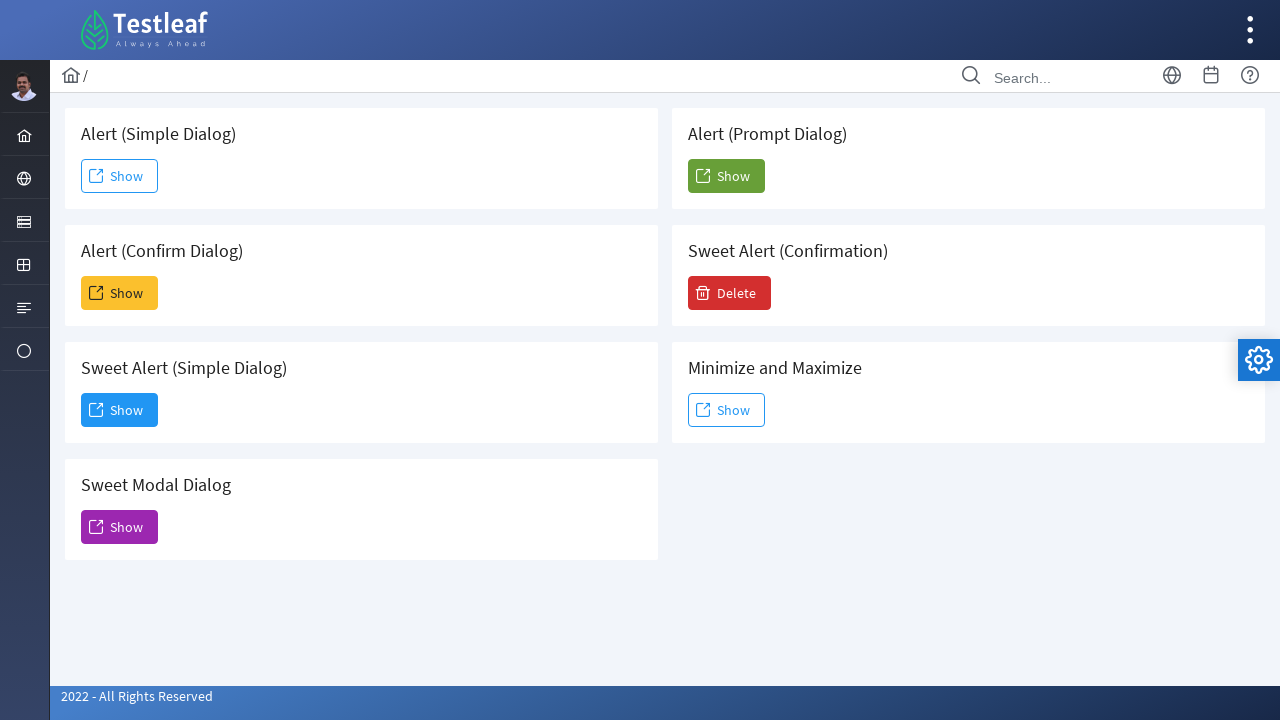

Clicked menu item to expand navigation at (24, 178) on #menuform\:j_idt38
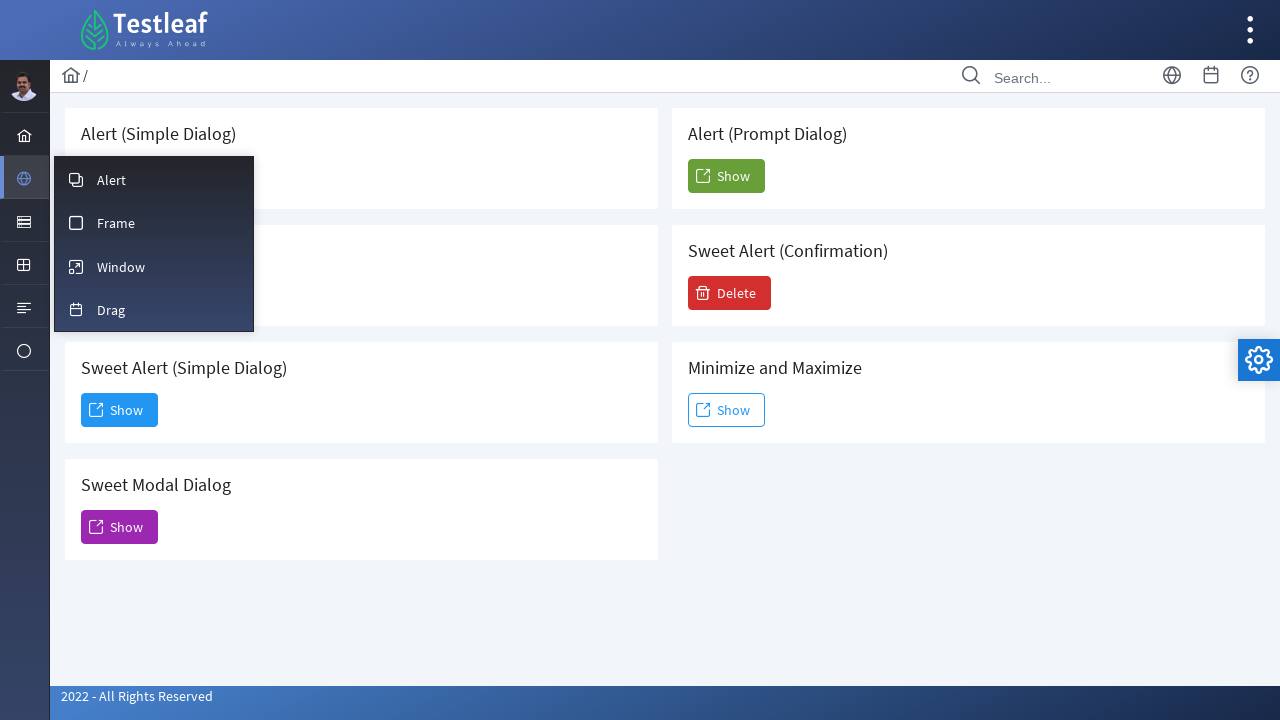

Clicked frames menu option at (154, 222) on #menuform\:m_frame
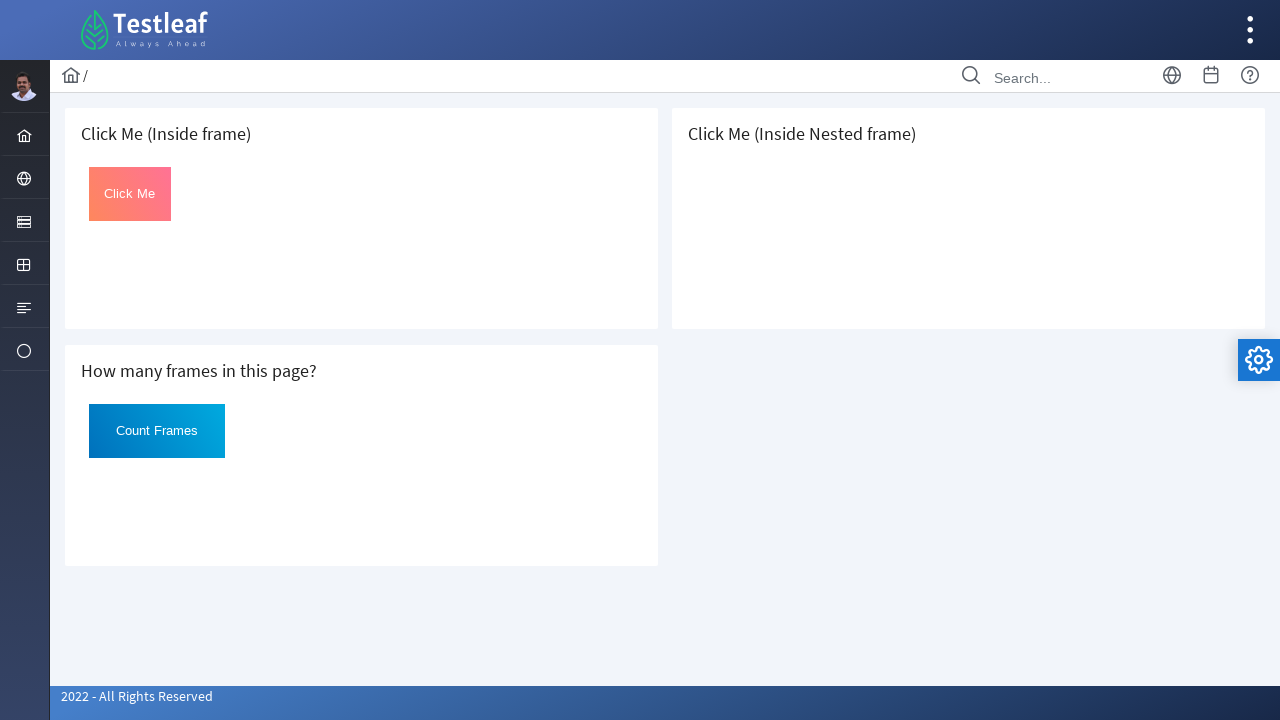

Frames page loaded and iframe element detected
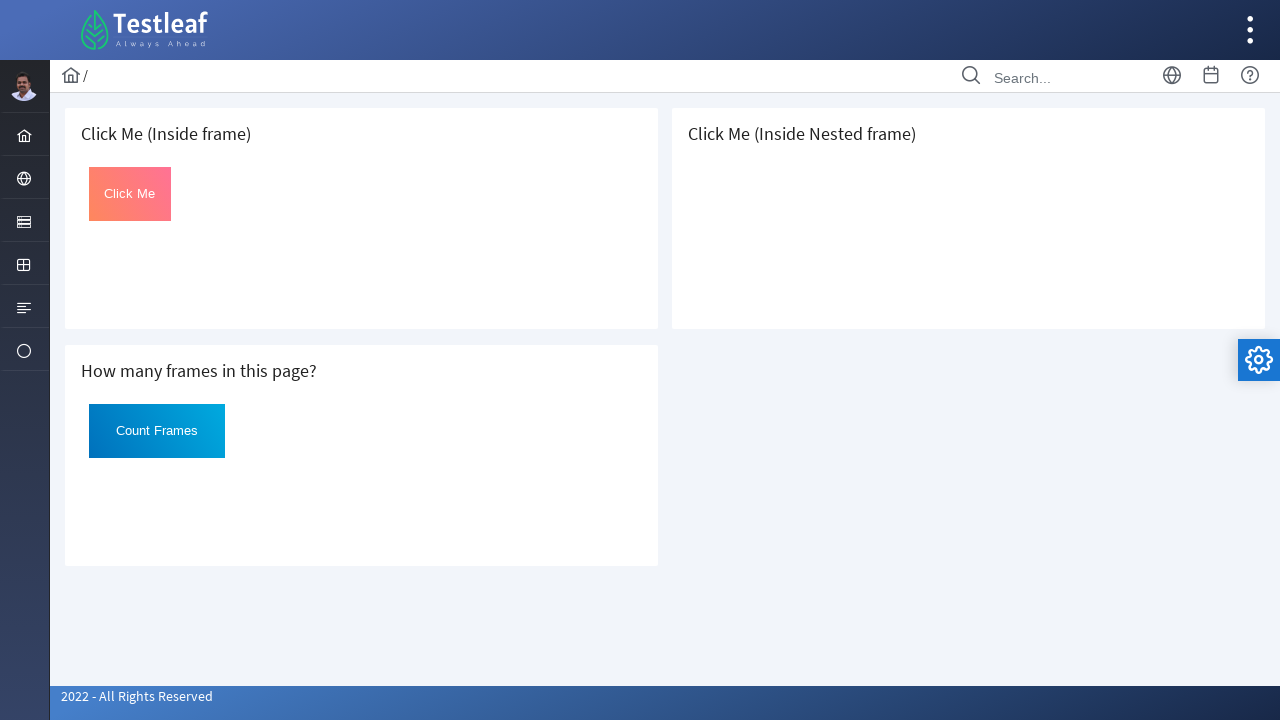

Switched to first frame and clicked the Click button at (130, 194) on #Click
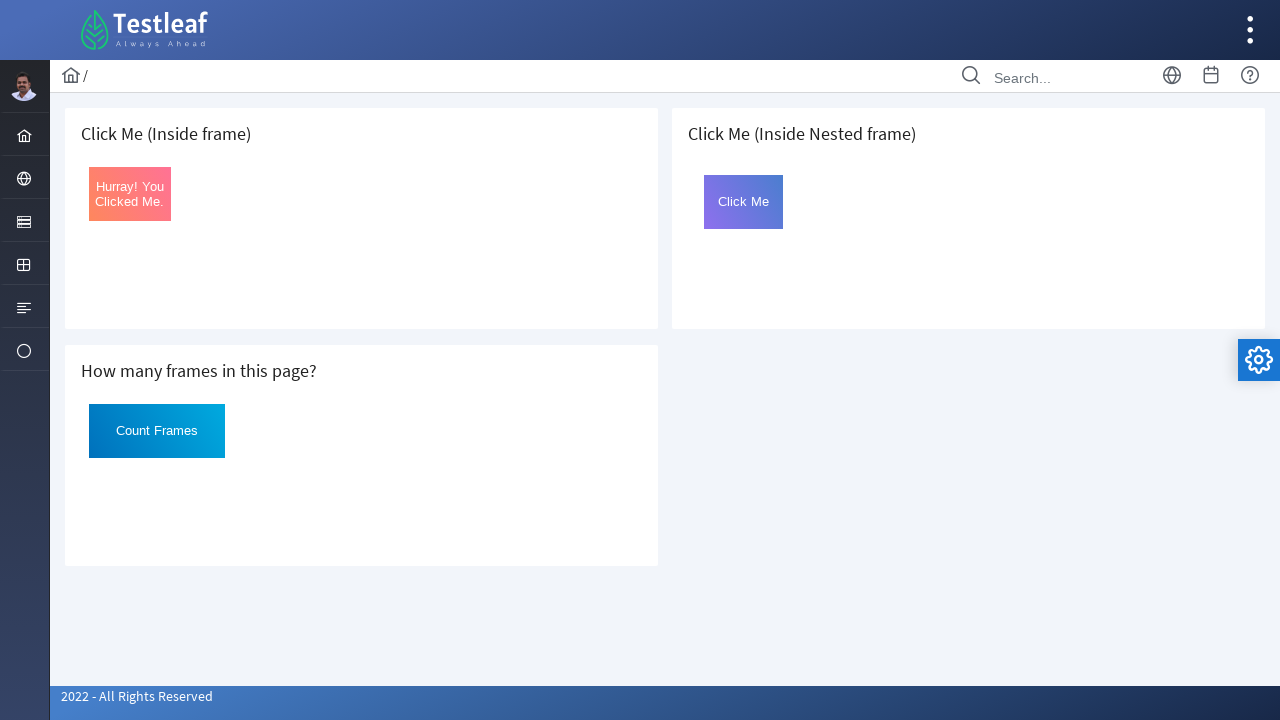

Retrieved text content from clicked button: 'Hurray! You Clicked Me.'
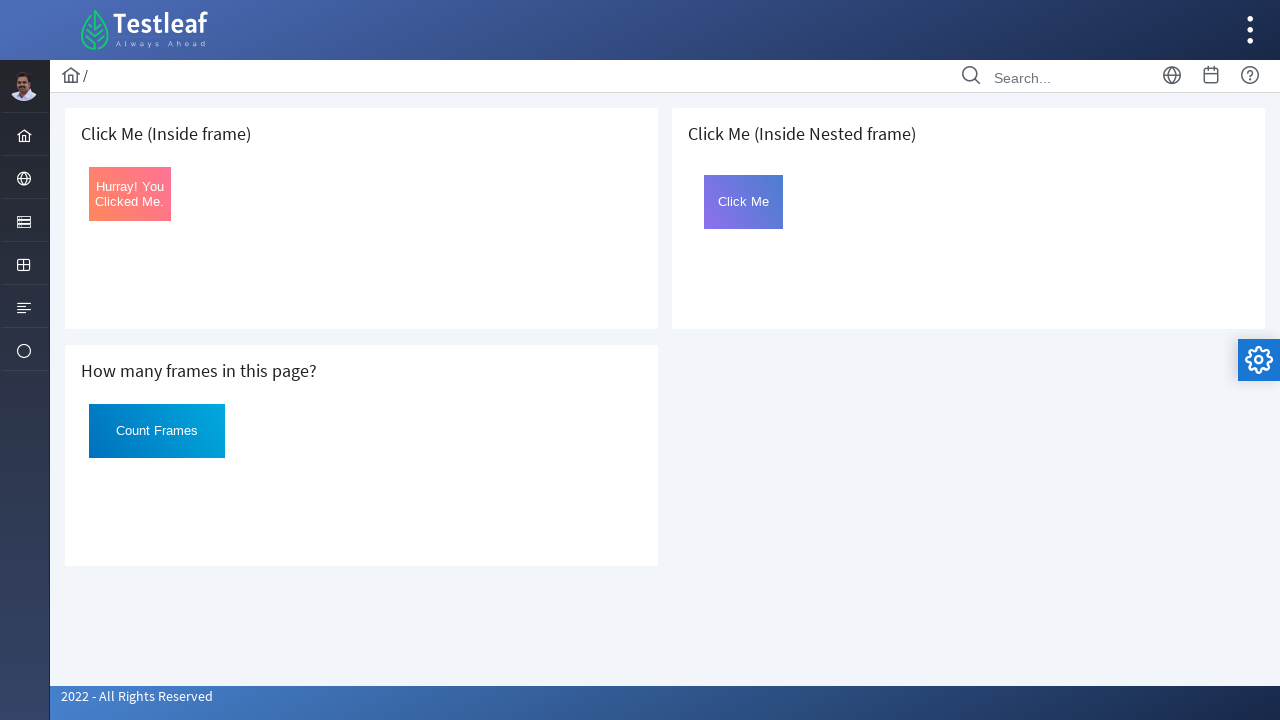

Counted total frames on page: 3
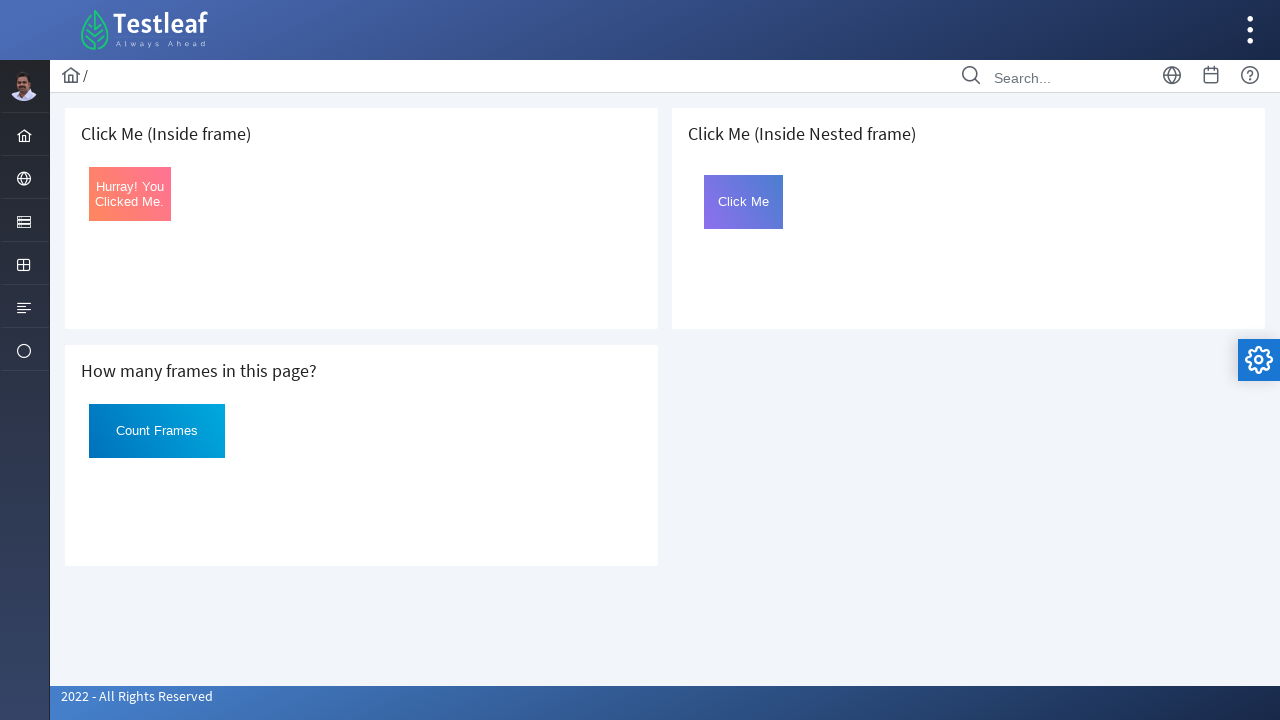

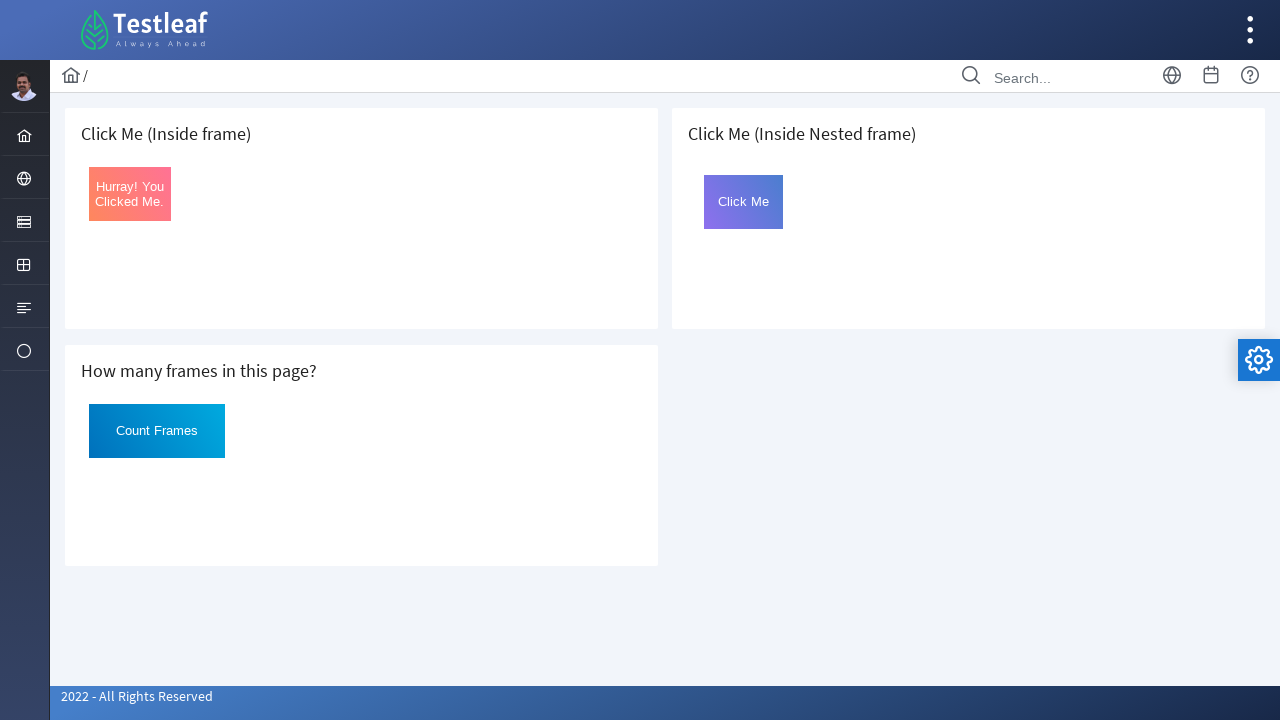